Fills the entire feedback form with data, submits it, and verifies all data is displayed correctly on the thank you page

Starting URL: https://kristinek.github.io/site/tasks/provide_feedback

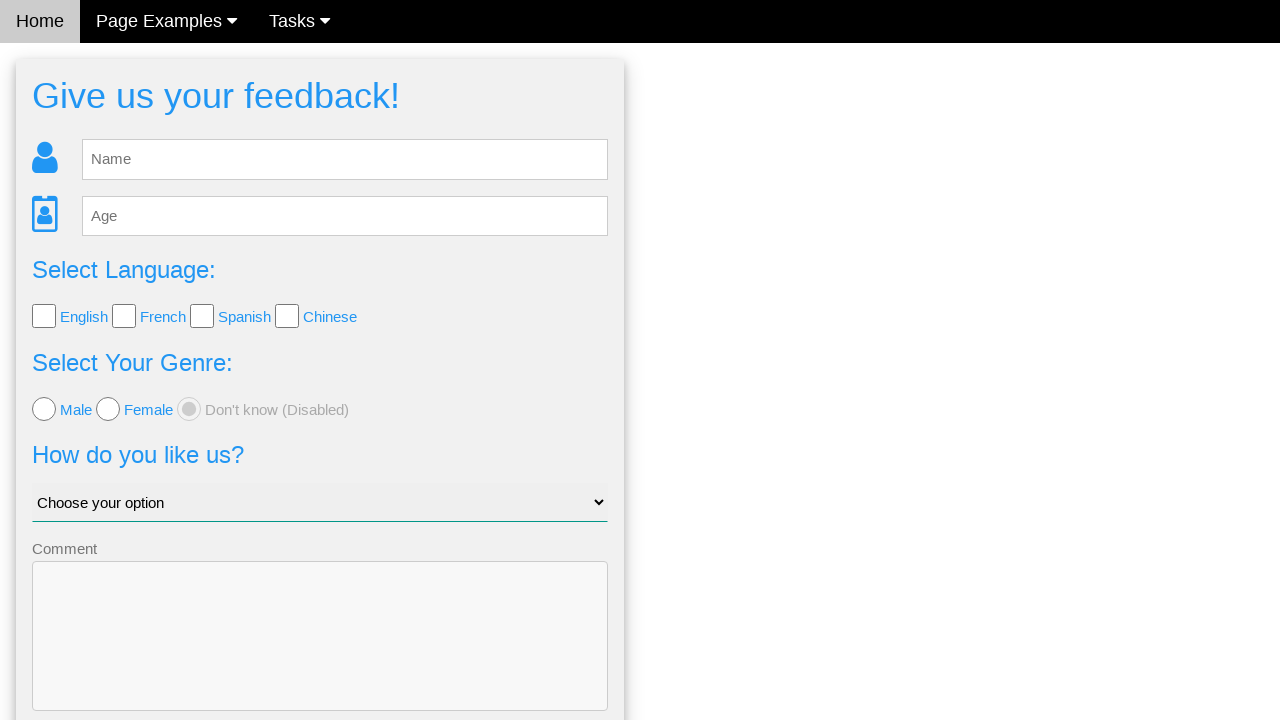

Filled name field with 'Jana JZ' on #fb_name
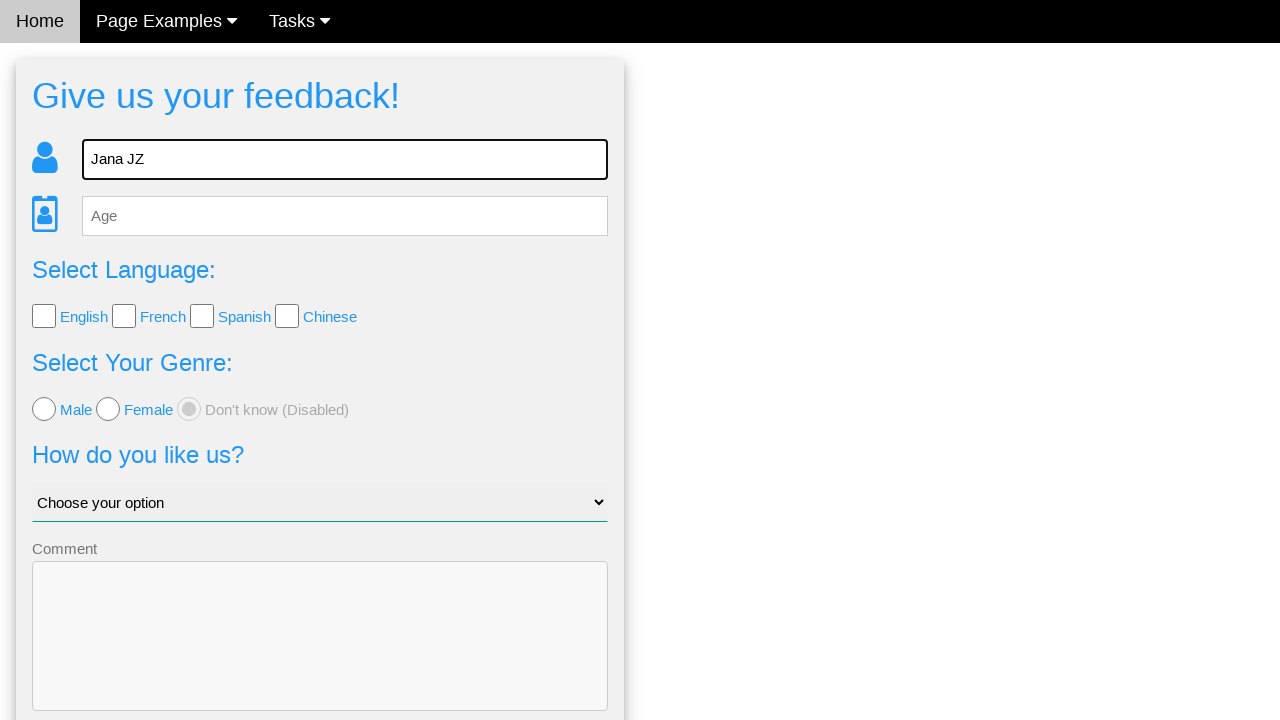

Filled age field with '39' on #fb_age
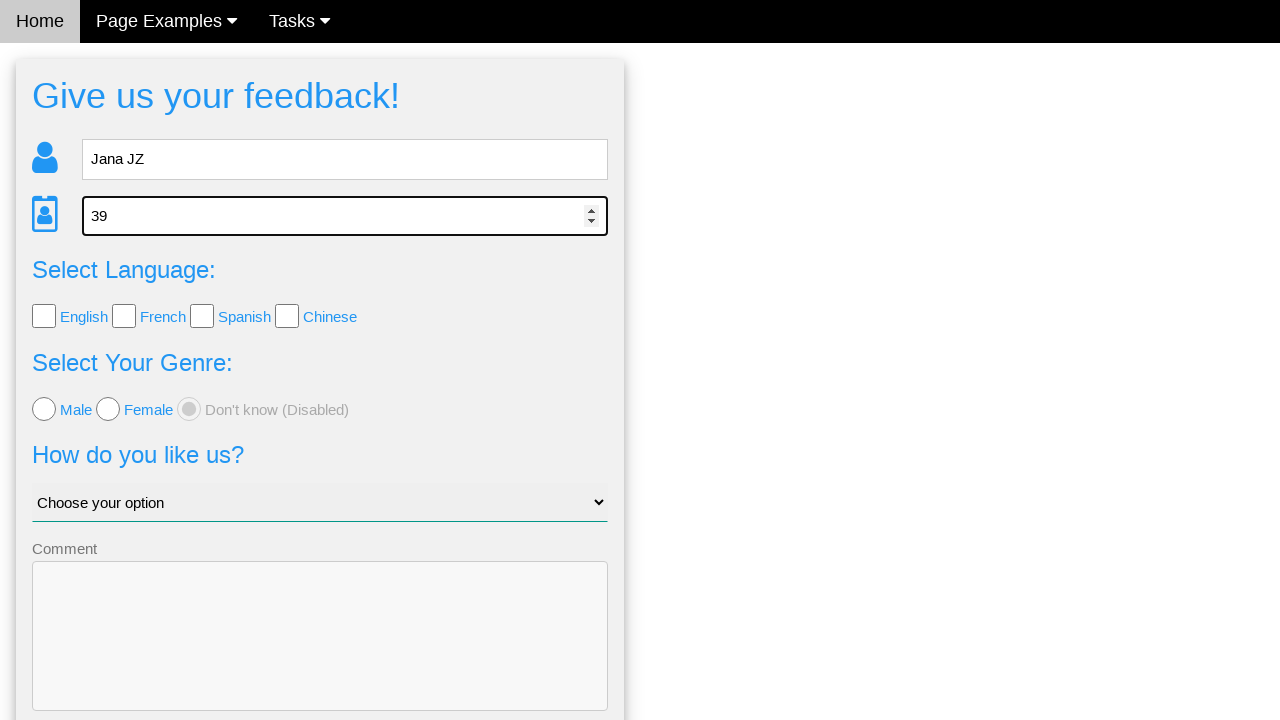

Selected first language checkbox (English) at (44, 316) on xpath=//*[@id="lang_check"]/input[1]
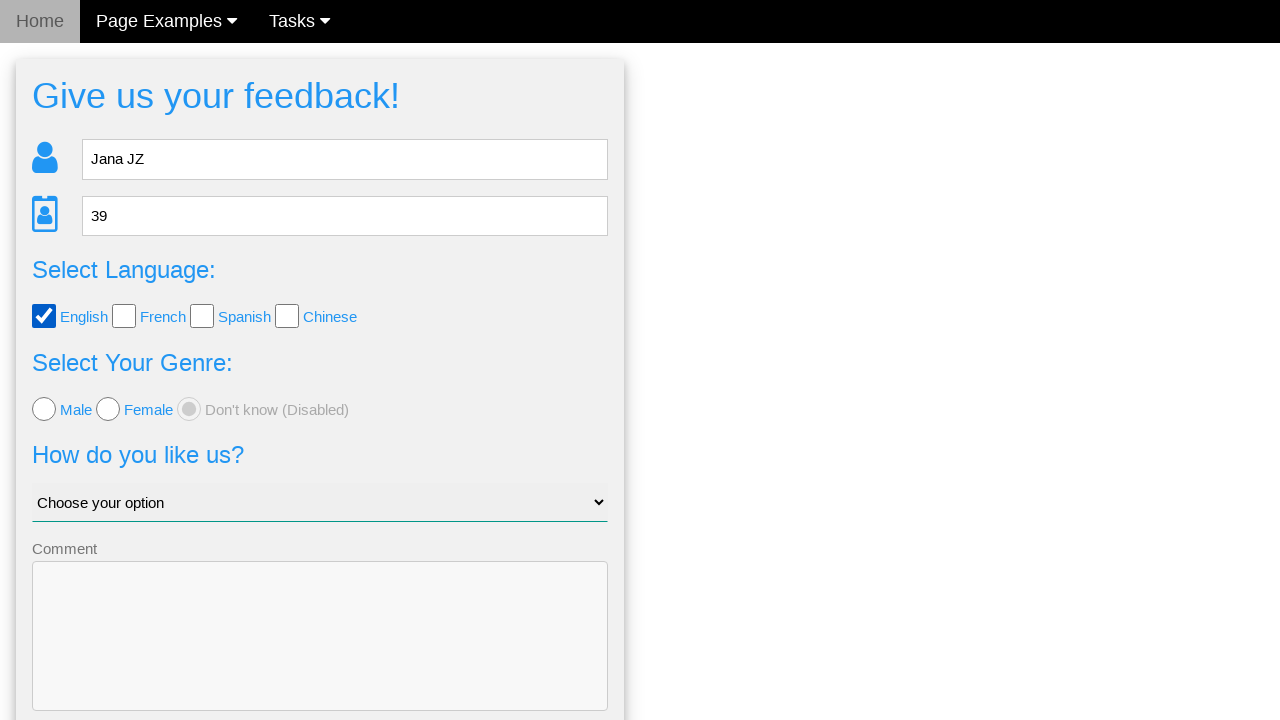

Selected third language checkbox (Spanish) at (202, 316) on xpath=//*[@id="lang_check"]/input[3]
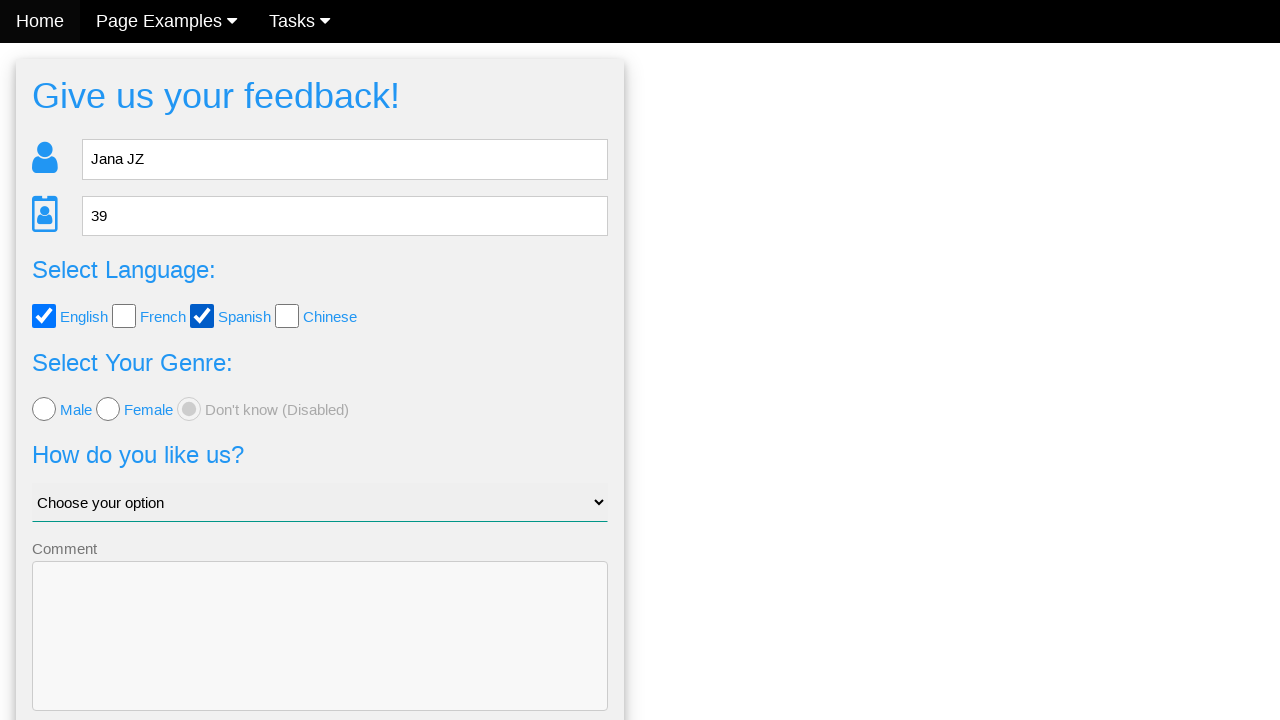

Selected female radio button for gender at (108, 409) on xpath=//*[@id="fb_form"]/form/div[4]/input[2]
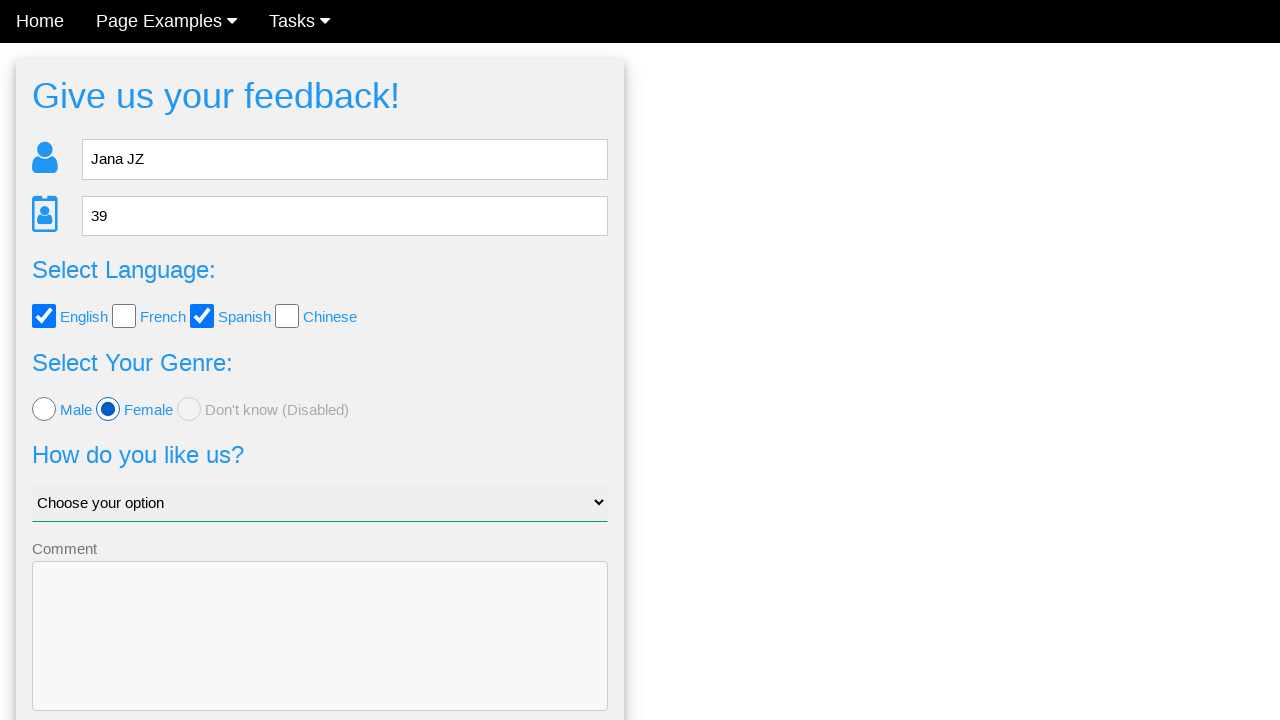

Selected 'Good' option from feedback dropdown on #like_us
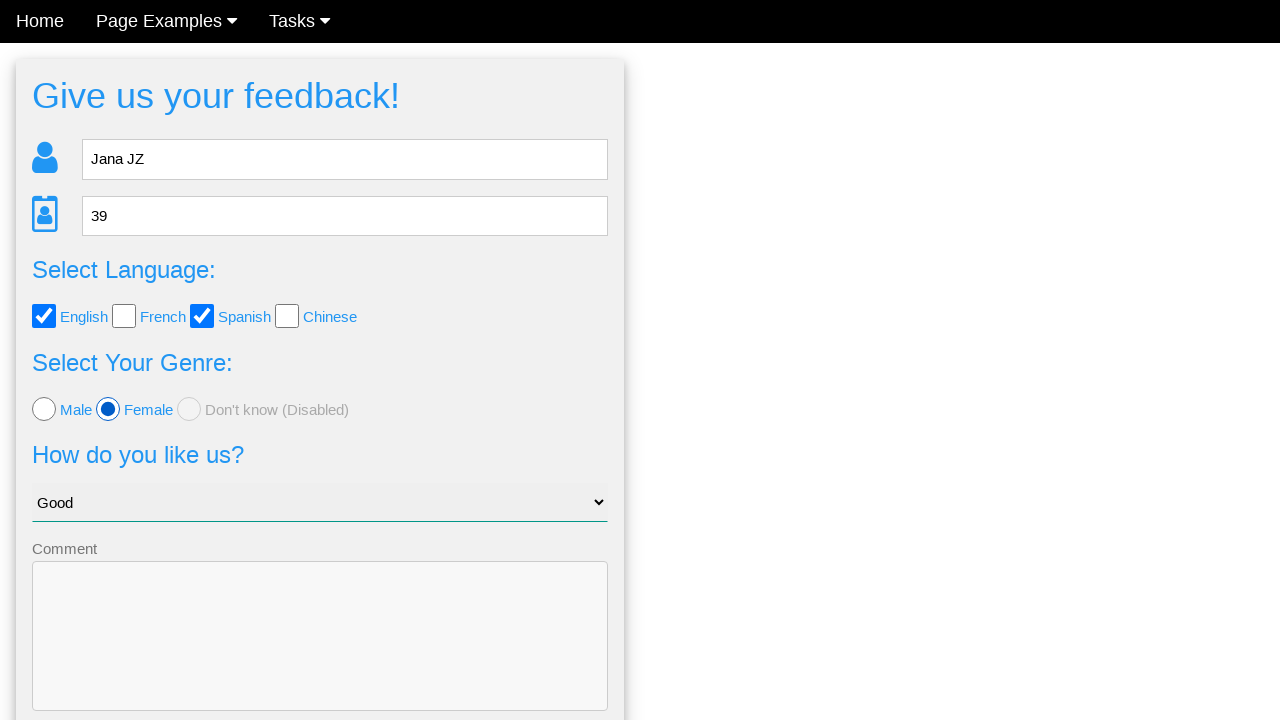

Filled comment field with 'Everything is nice and good' on xpath=//*[@id="fb_form"]/form/div[6]/textarea
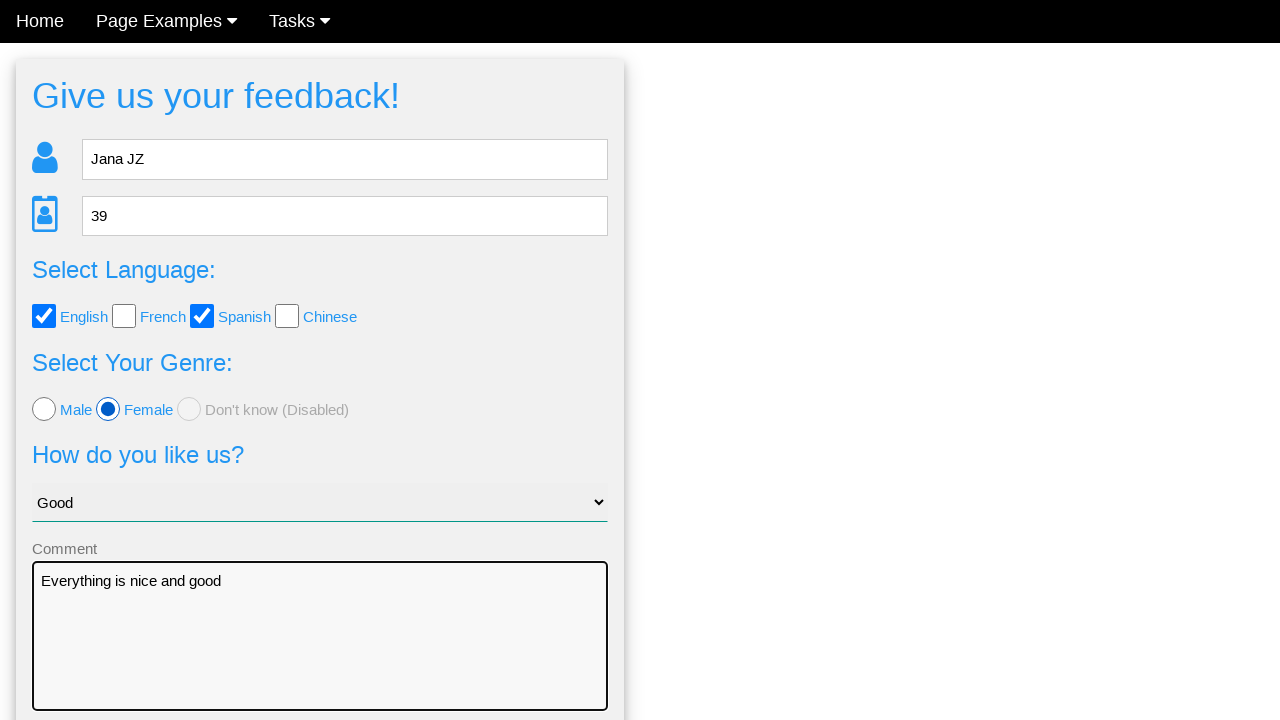

Clicked submit button to submit feedback form at (320, 656) on xpath=//*[@id="fb_form"]/form/button
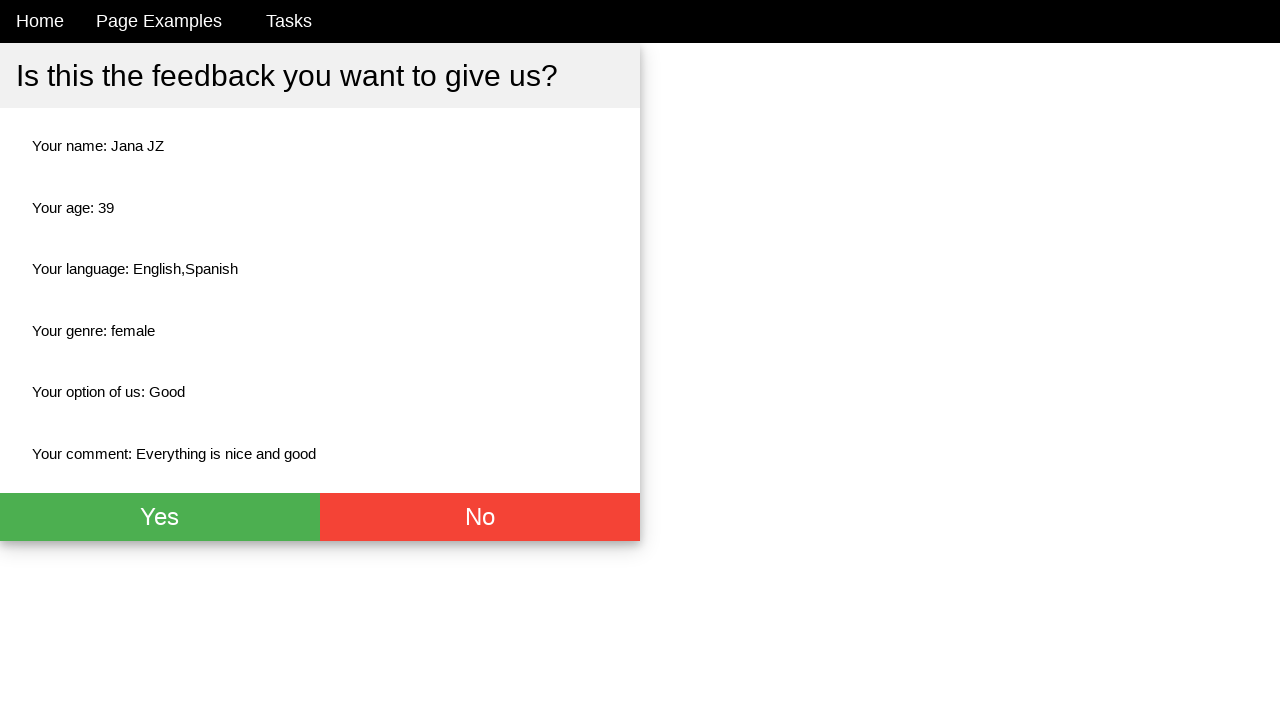

Thank you page loaded with name element visible
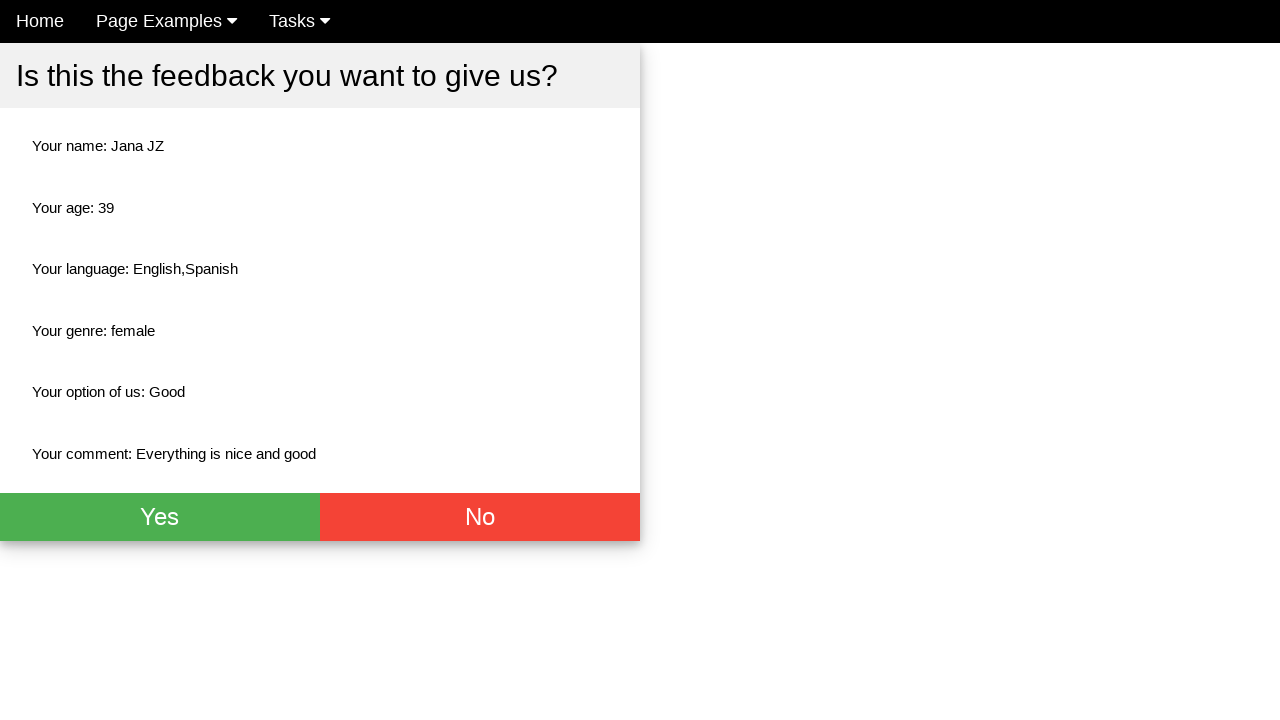

Verified name field displays 'Jana JZ'
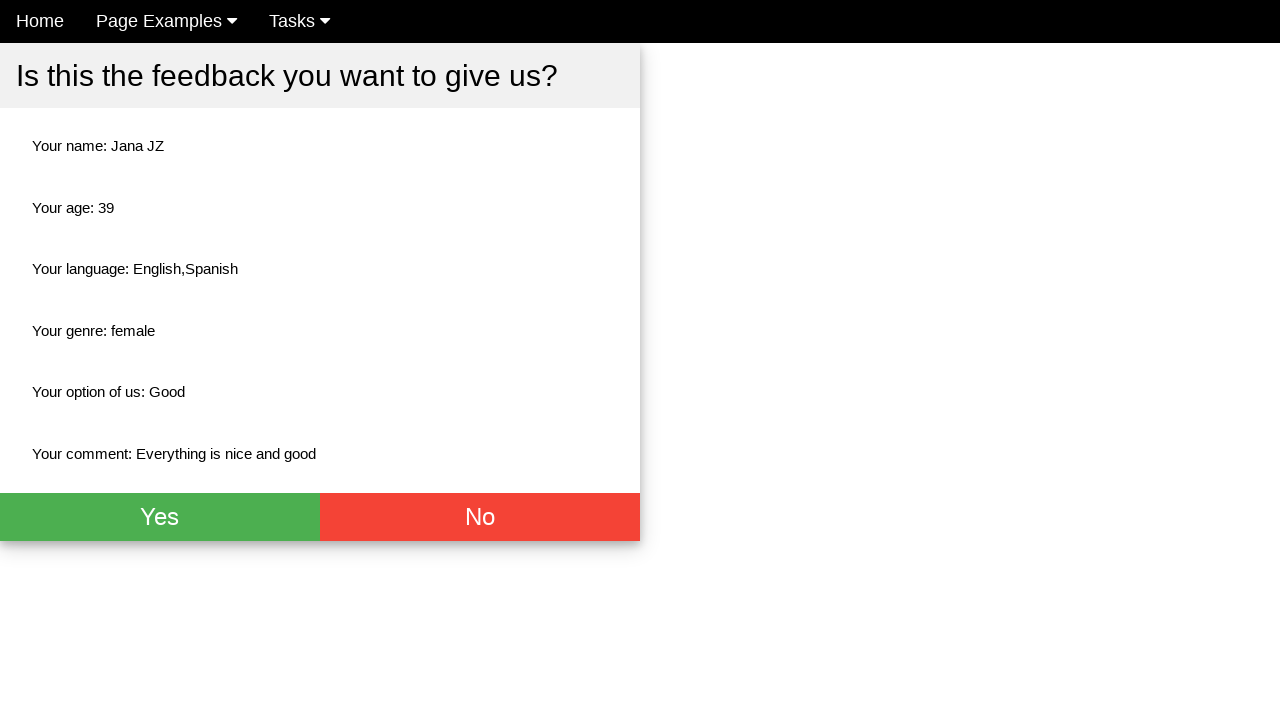

Verified age field displays '39'
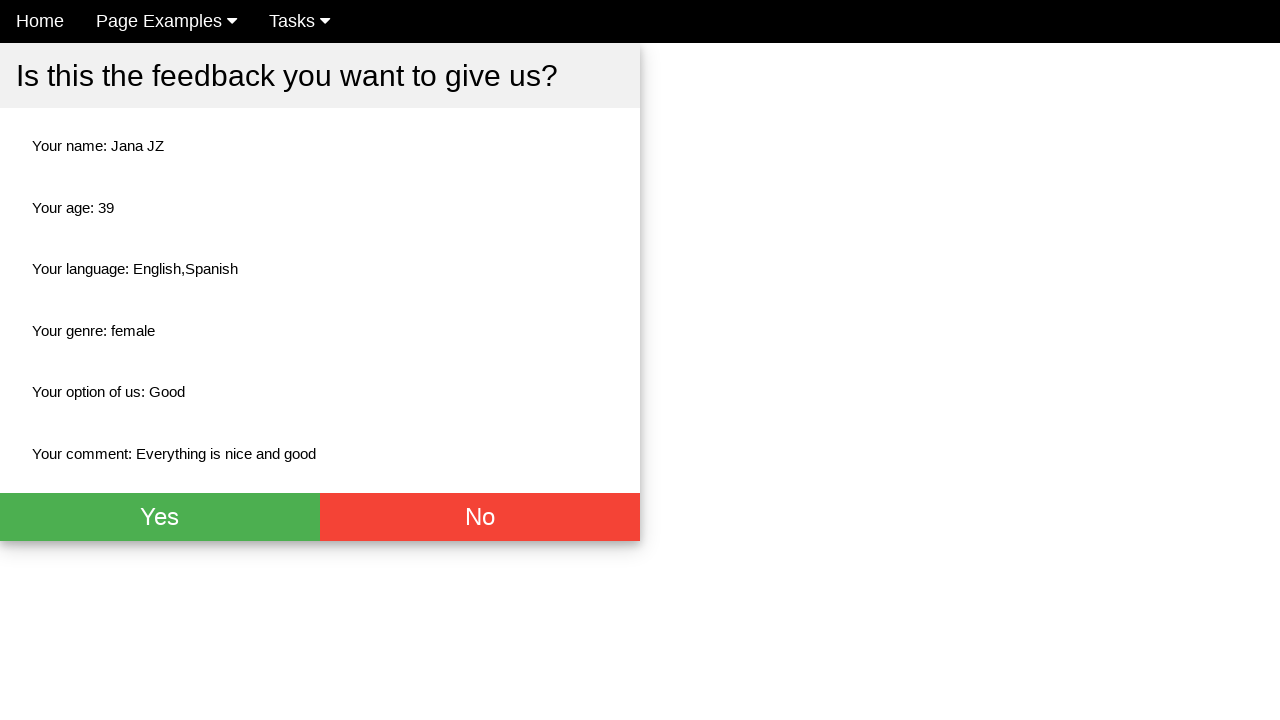

Verified language field displays 'English,Spanish'
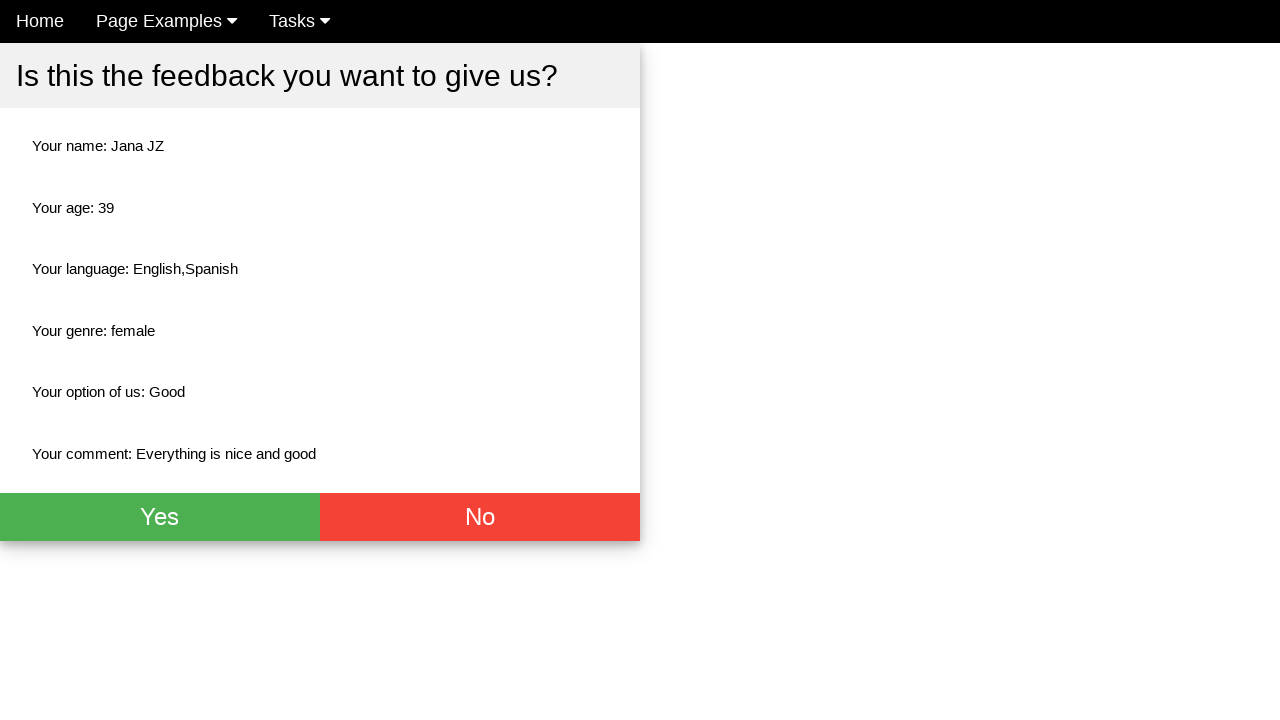

Verified gender field displays 'female'
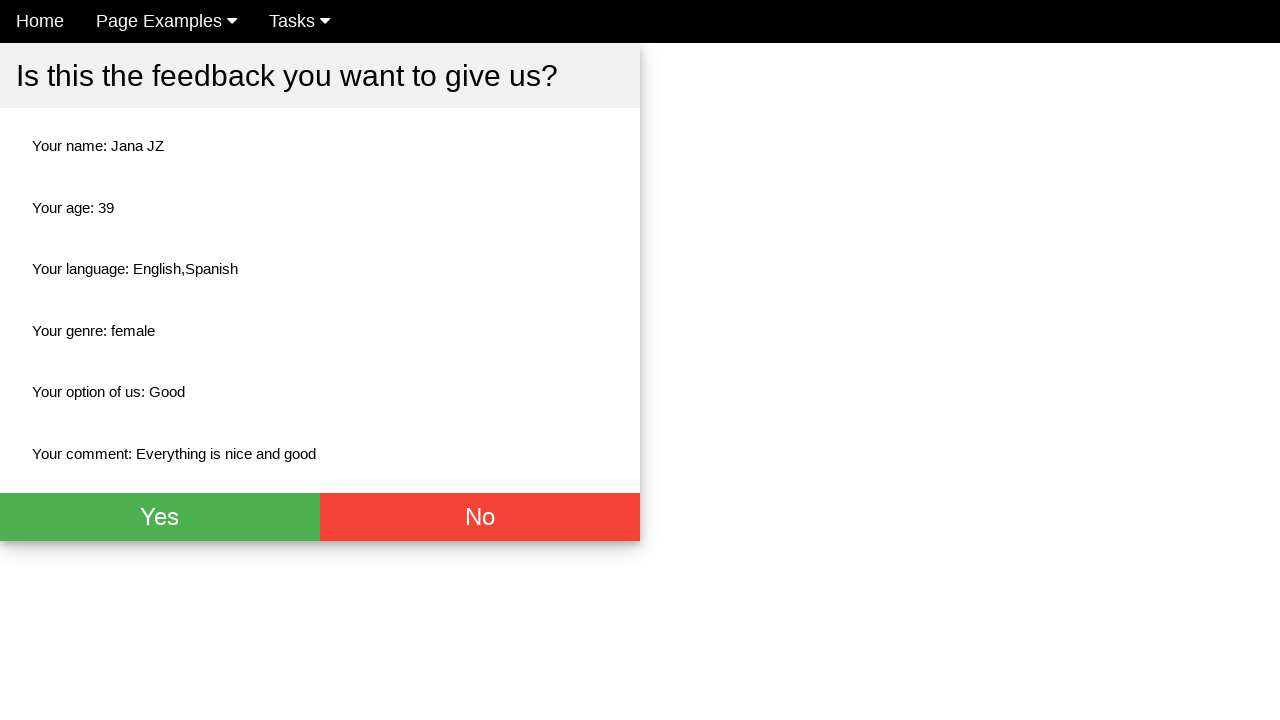

Verified feedback option field displays 'Good'
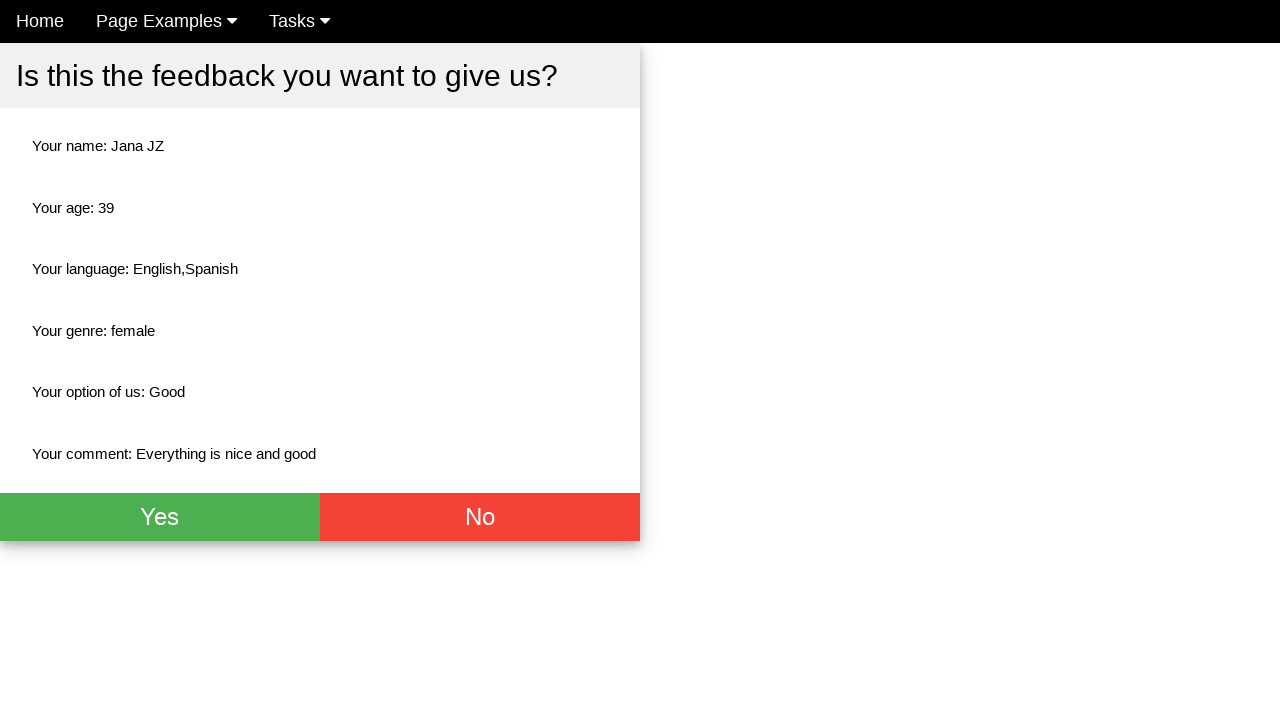

Verified comment field displays 'Everything is nice and good'
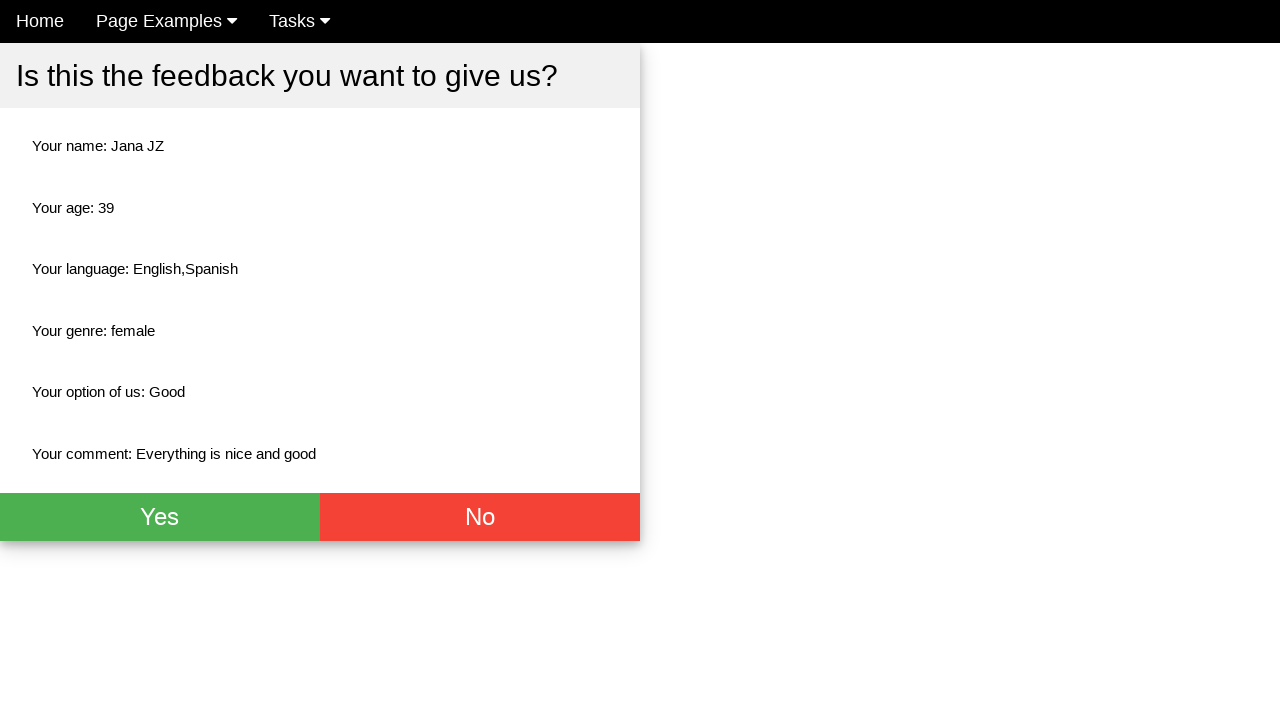

Located yes button on thank you page
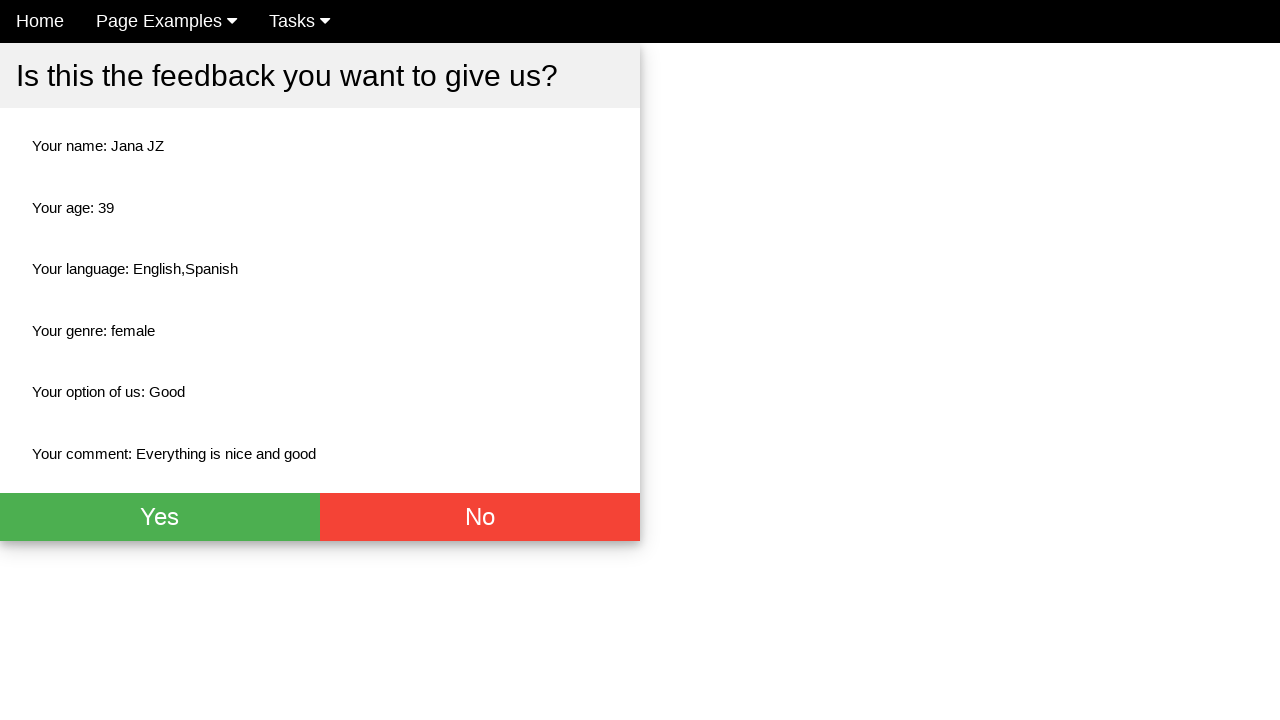

Verified yes button background color is green rgb(76, 175, 80)
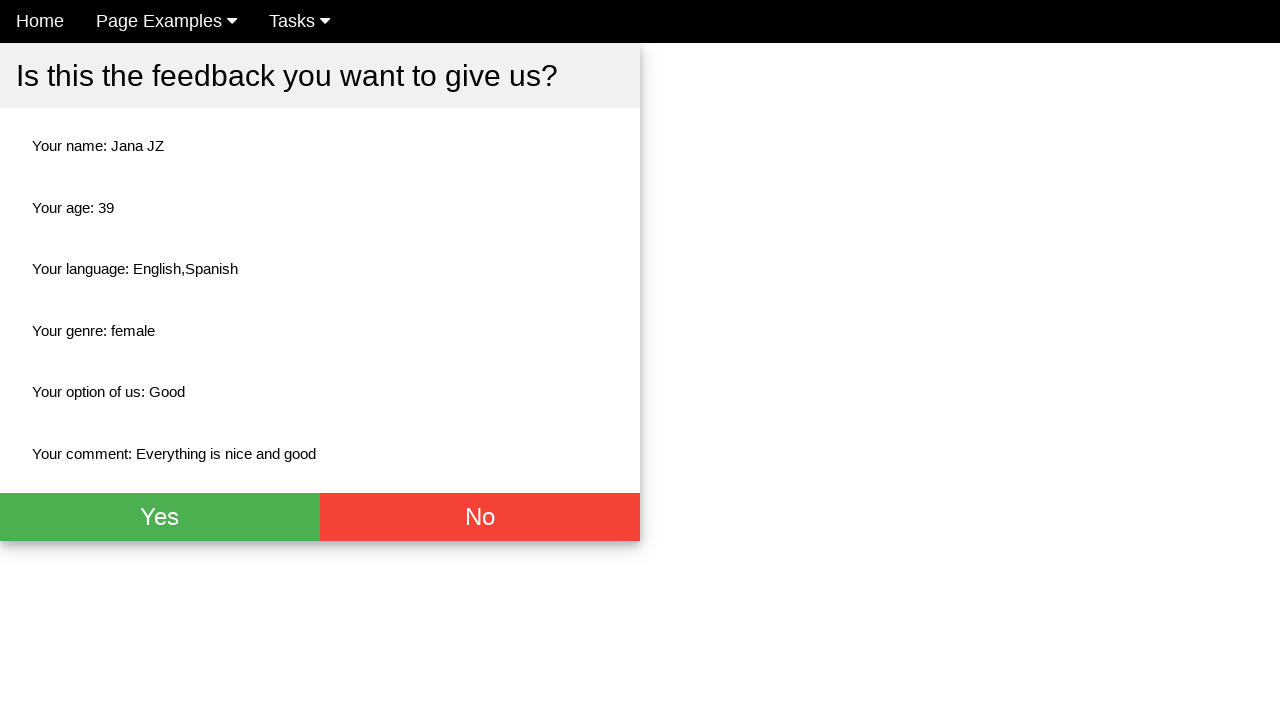

Verified yes button text color is white rgb(255, 255, 255)
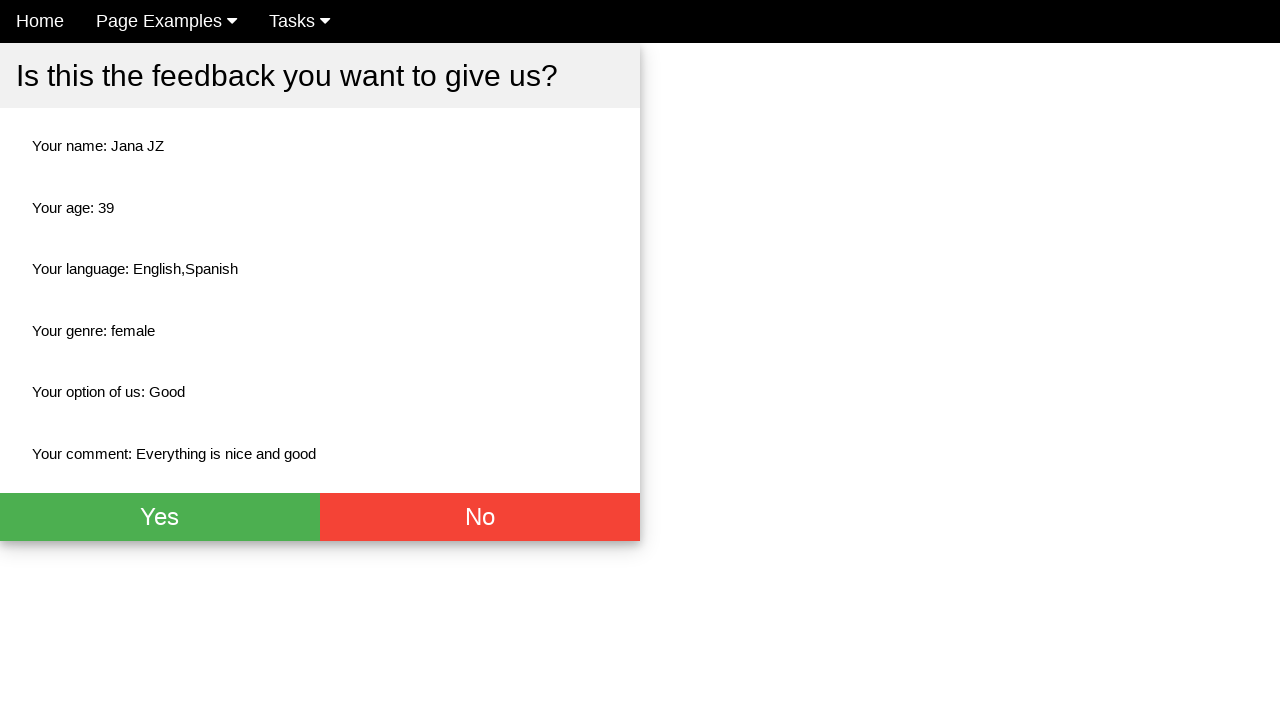

Located no button on thank you page
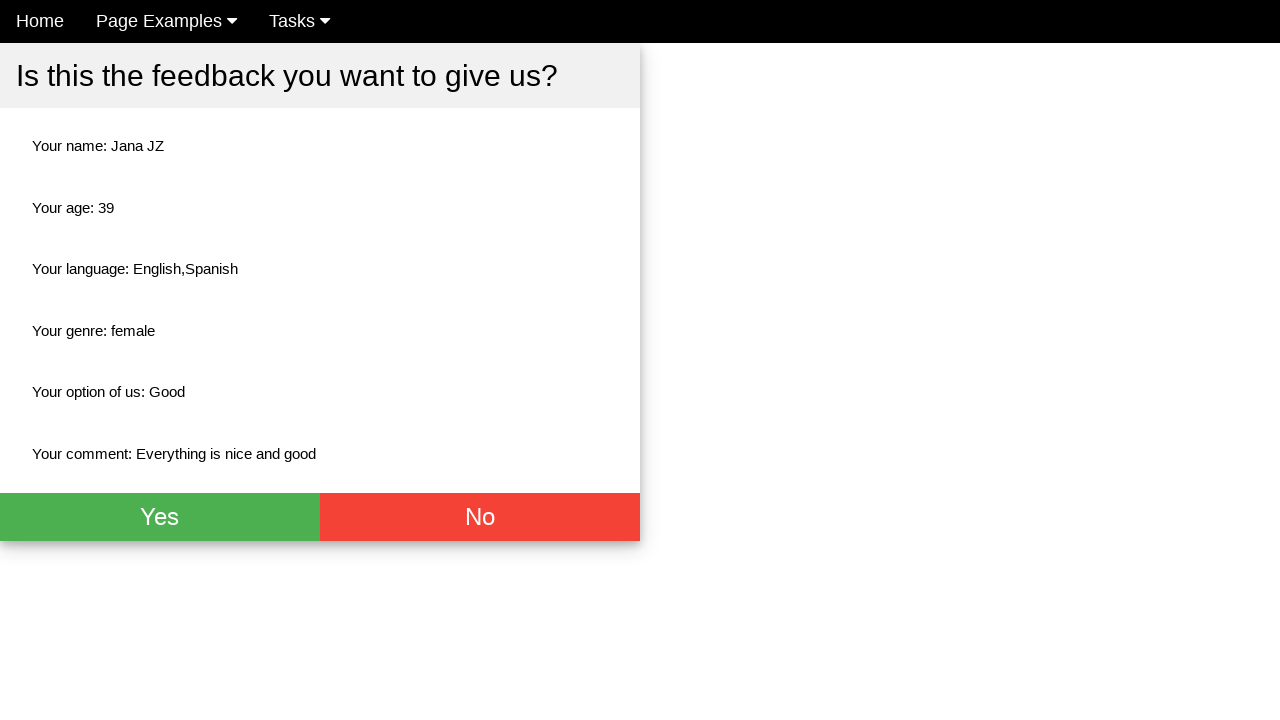

Verified no button background color is red rgb(244, 67, 54)
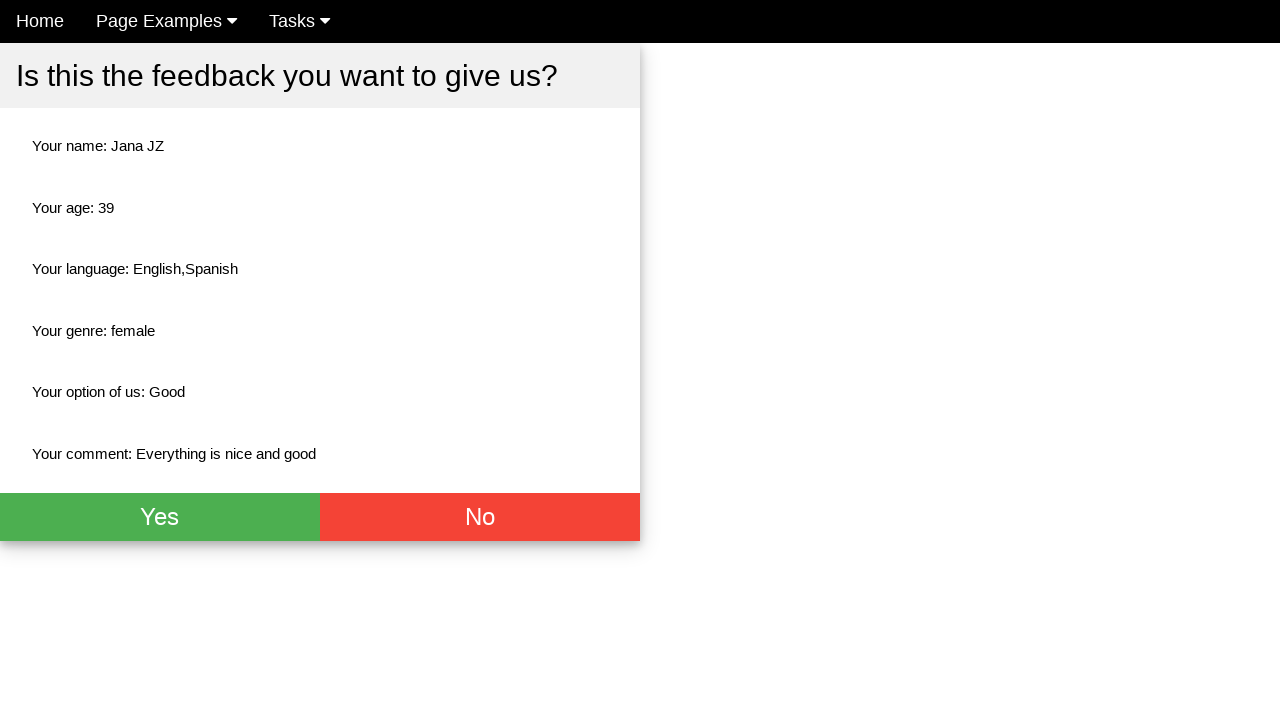

Verified no button text color is white rgb(255, 255, 255)
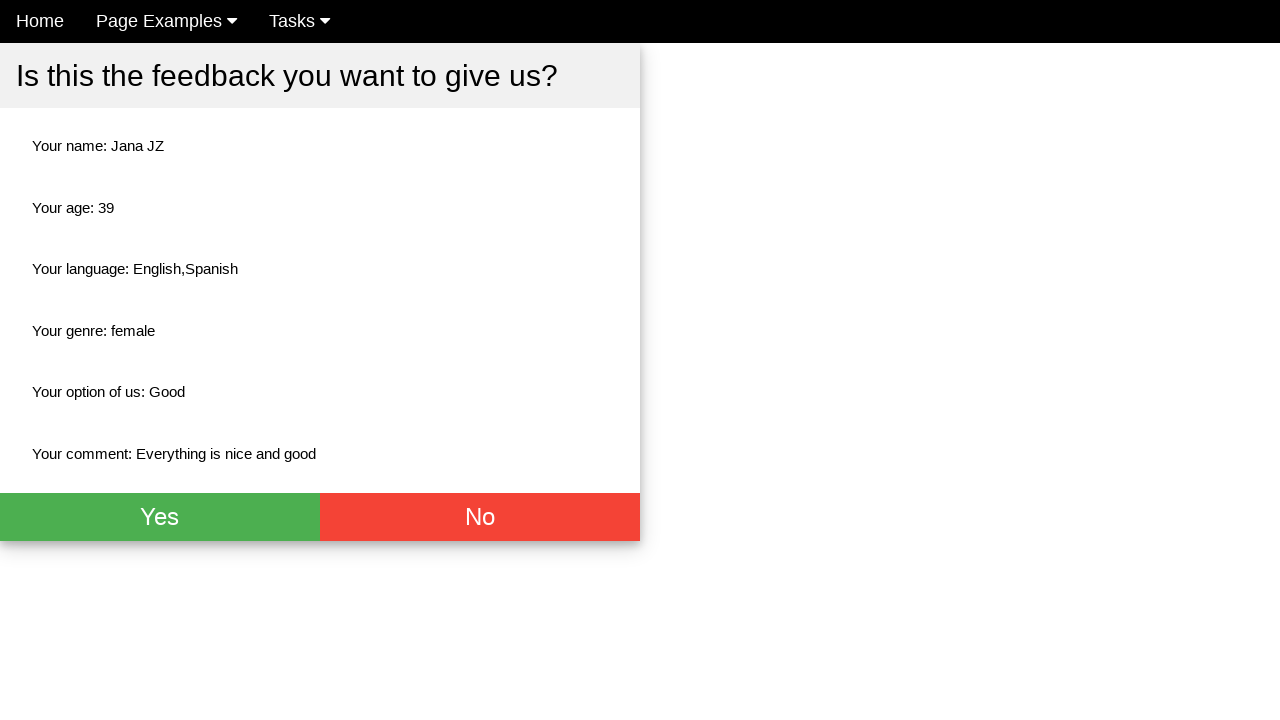

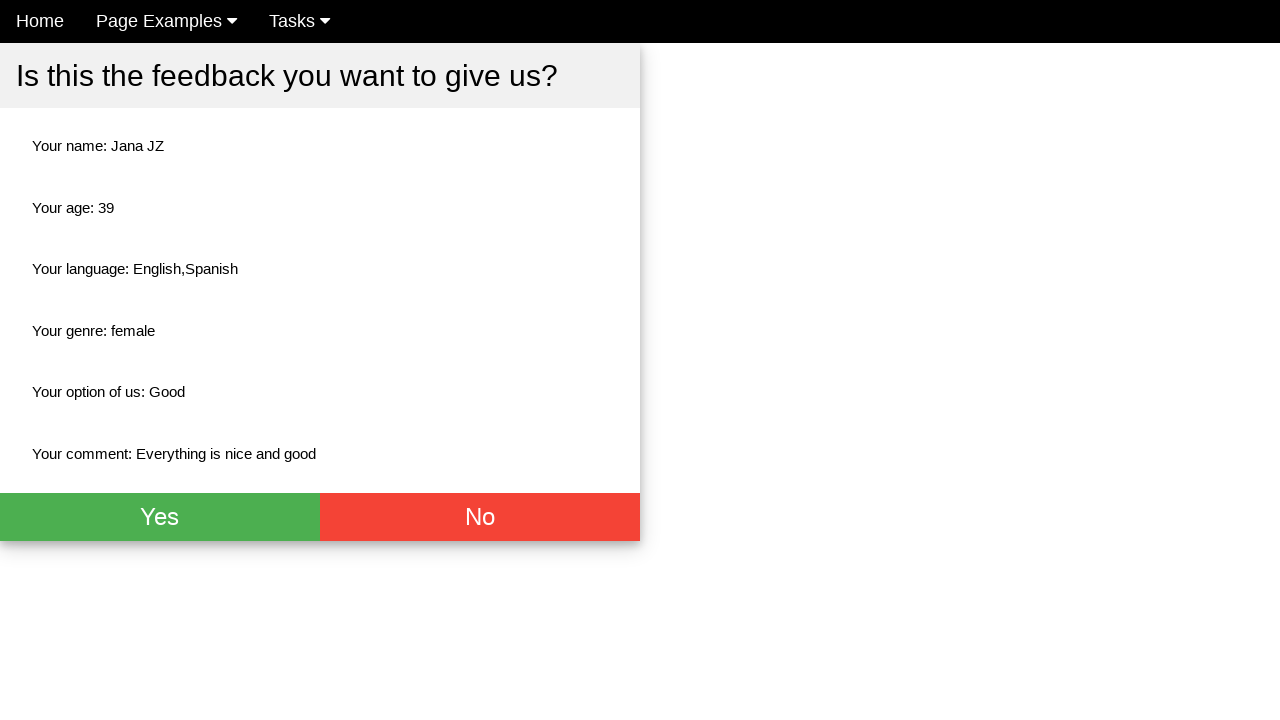